Completes a math exercise form by reading a value from the page, calculating the answer using logarithmic and trigonometric functions, filling in the result, selecting a checkbox and radio button, then submitting the form.

Starting URL: https://suninjuly.github.io/math.html

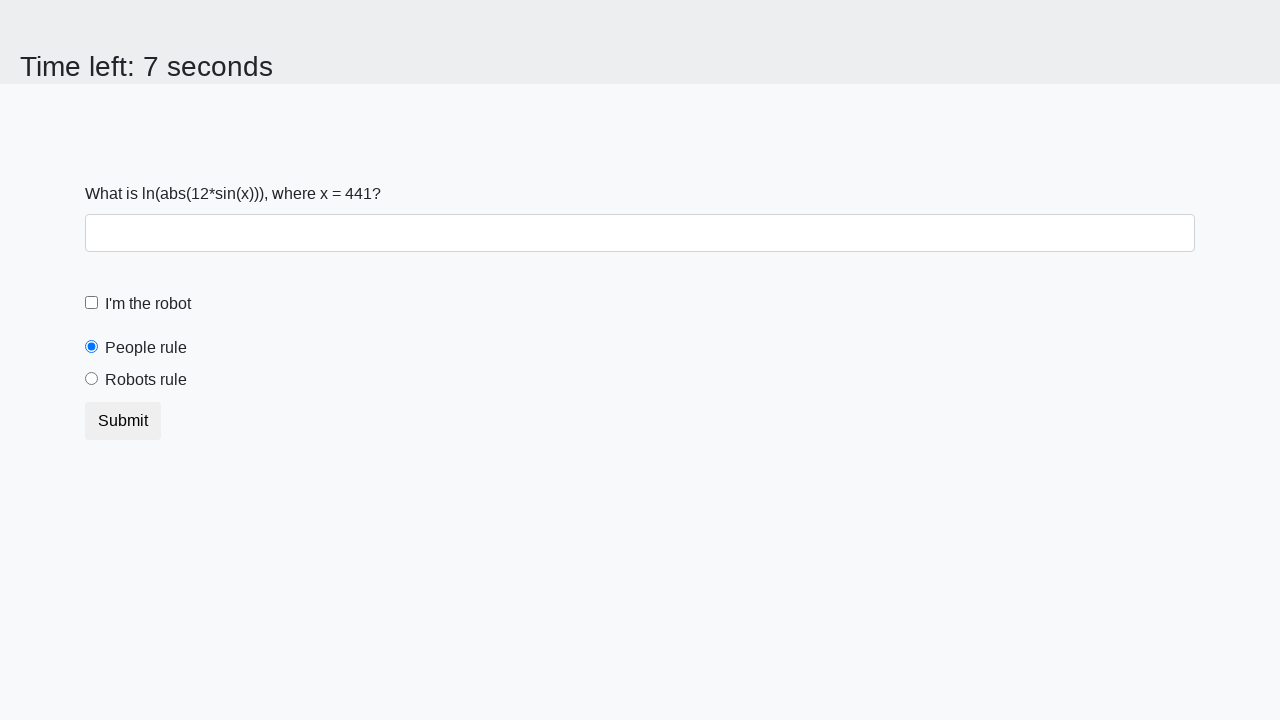

Located and retrieved the input value from the page
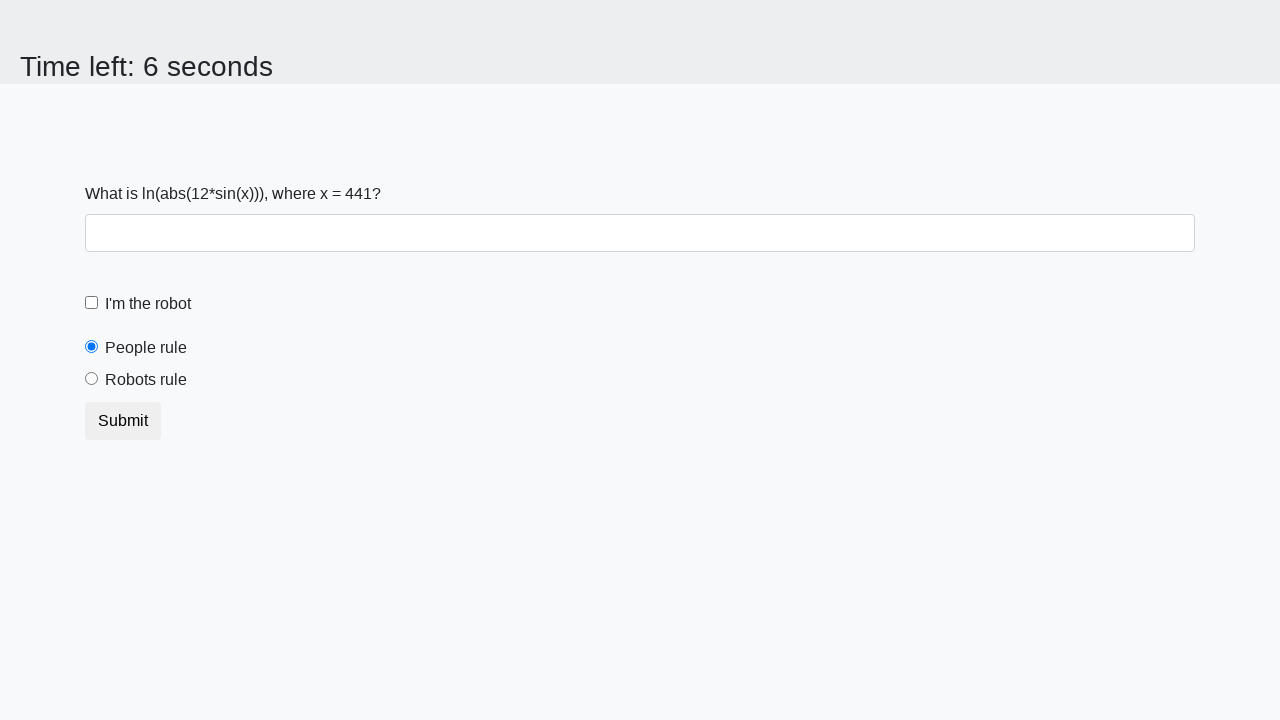

Calculated the answer using logarithmic and trigonometric functions: 2.4052896988037236
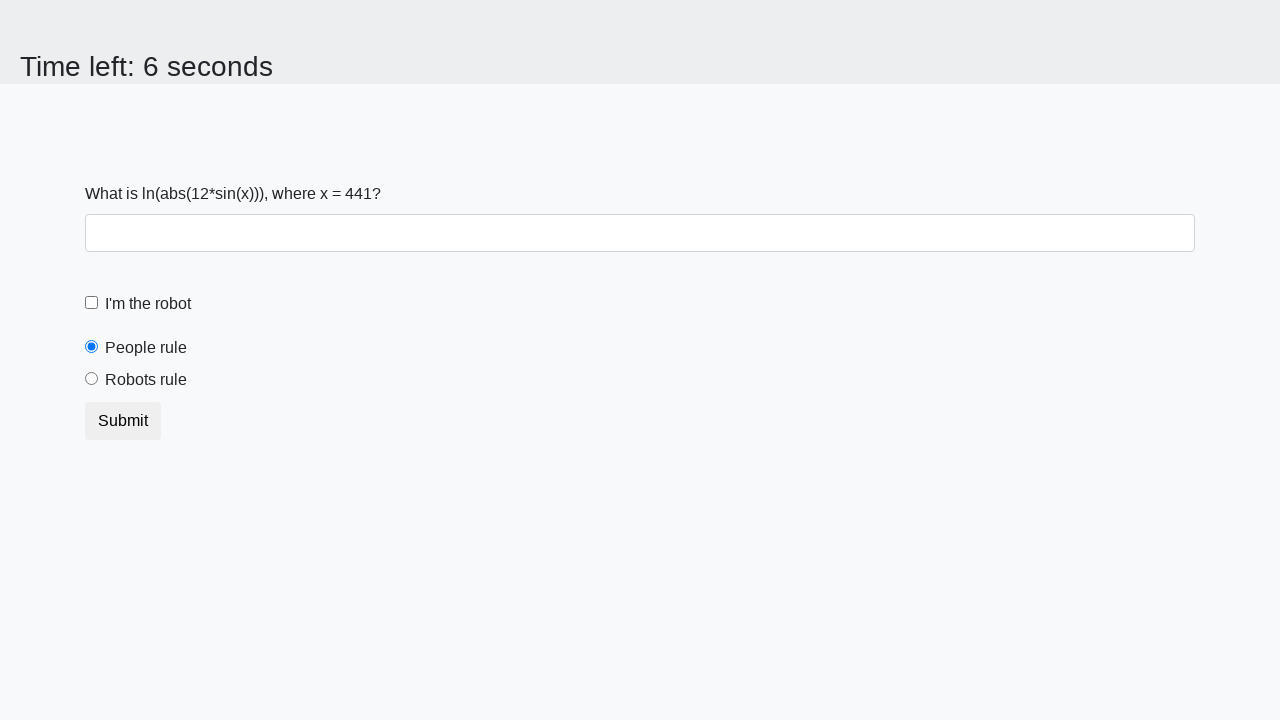

Filled in the answer field with calculated value: 2.4052896988037236 on #answer
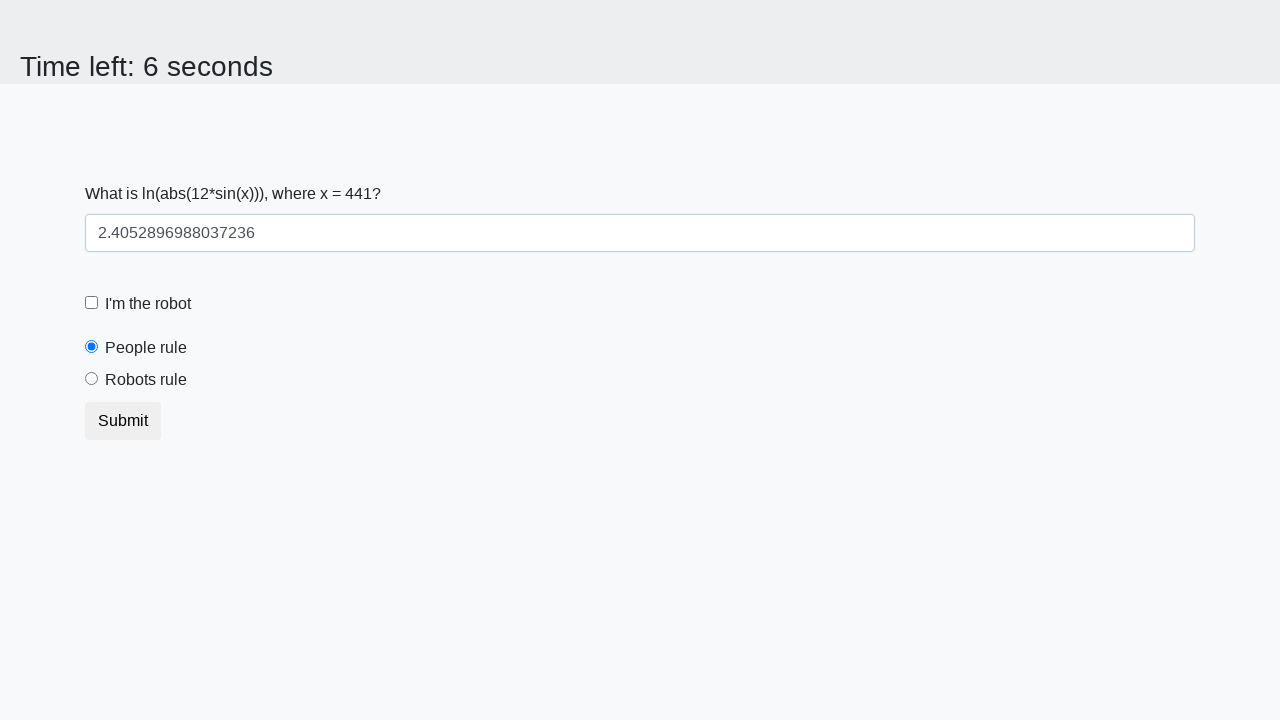

Clicked the robot checkbox at (92, 303) on #robotCheckbox
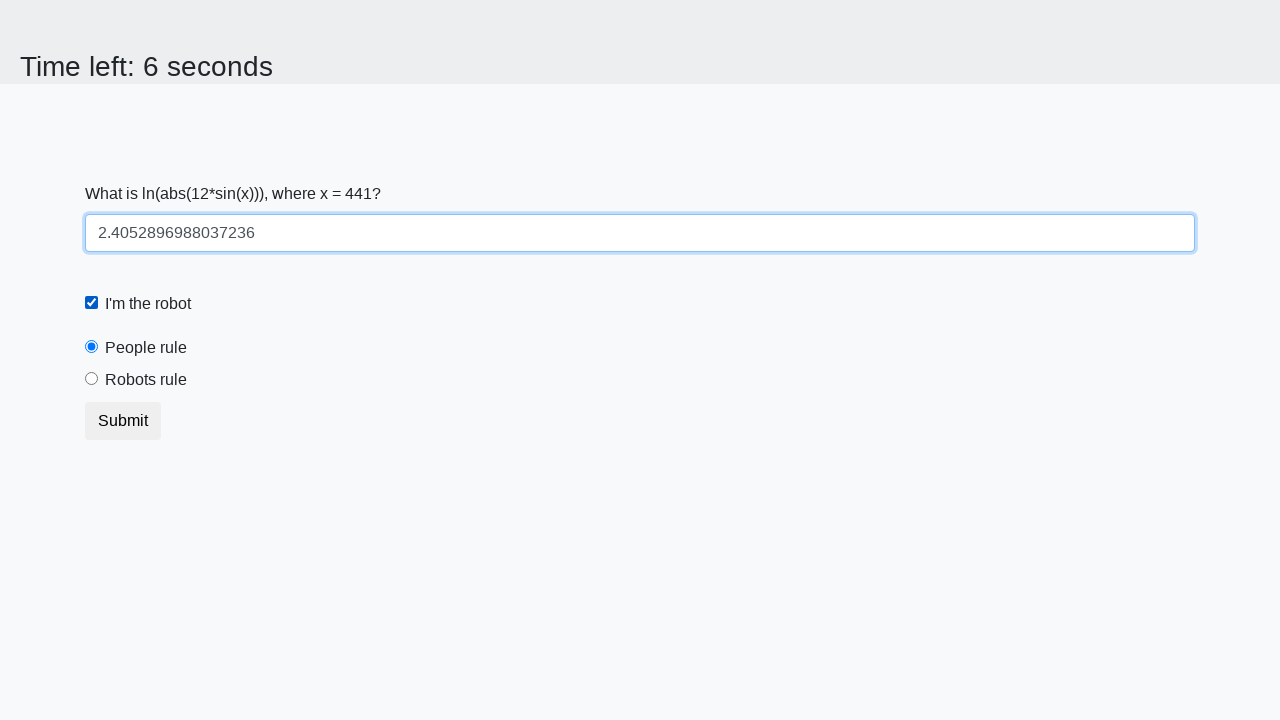

Clicked the 'Robots Rule' radio button at (92, 379) on #robotsRule
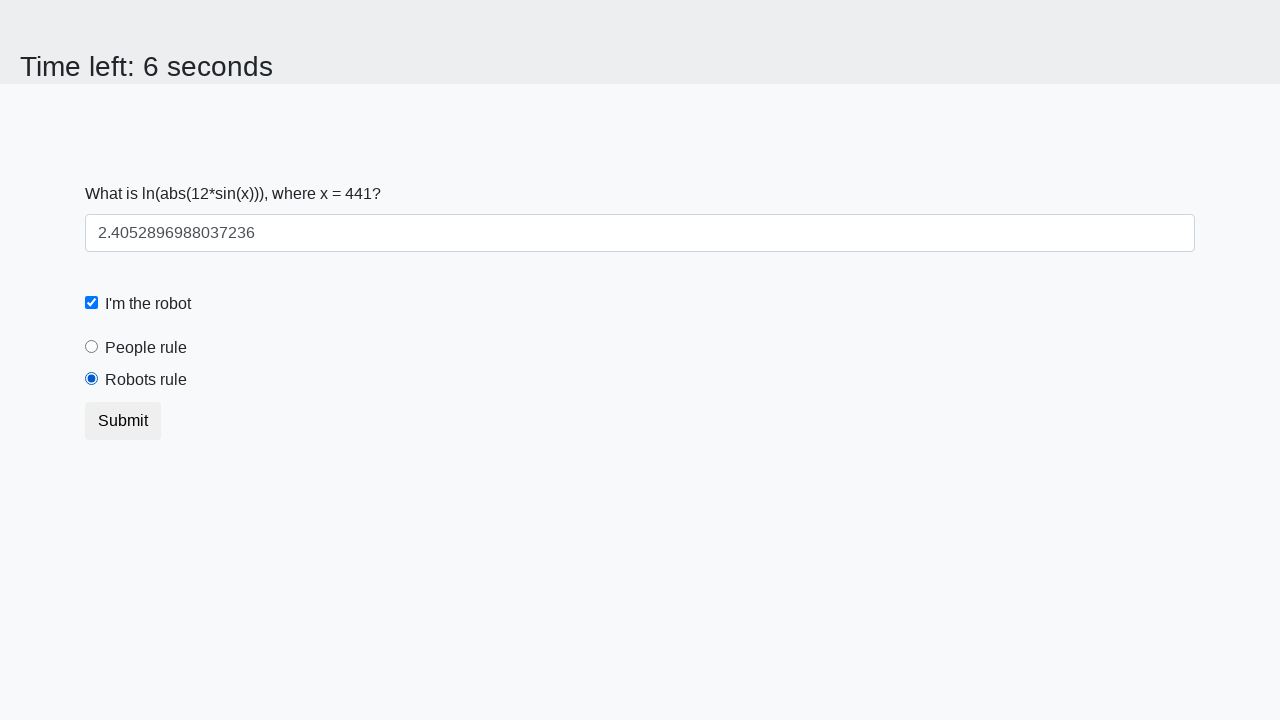

Clicked the submit button to complete the form at (123, 421) on .btn.btn-default
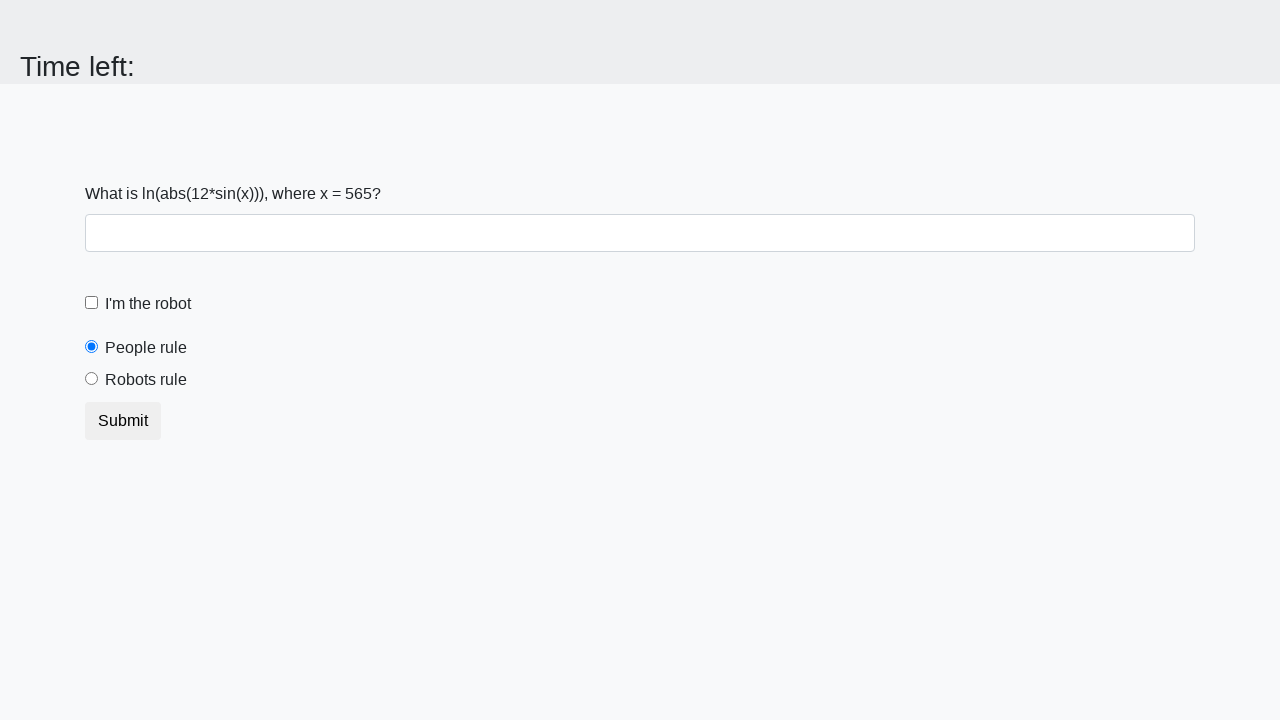

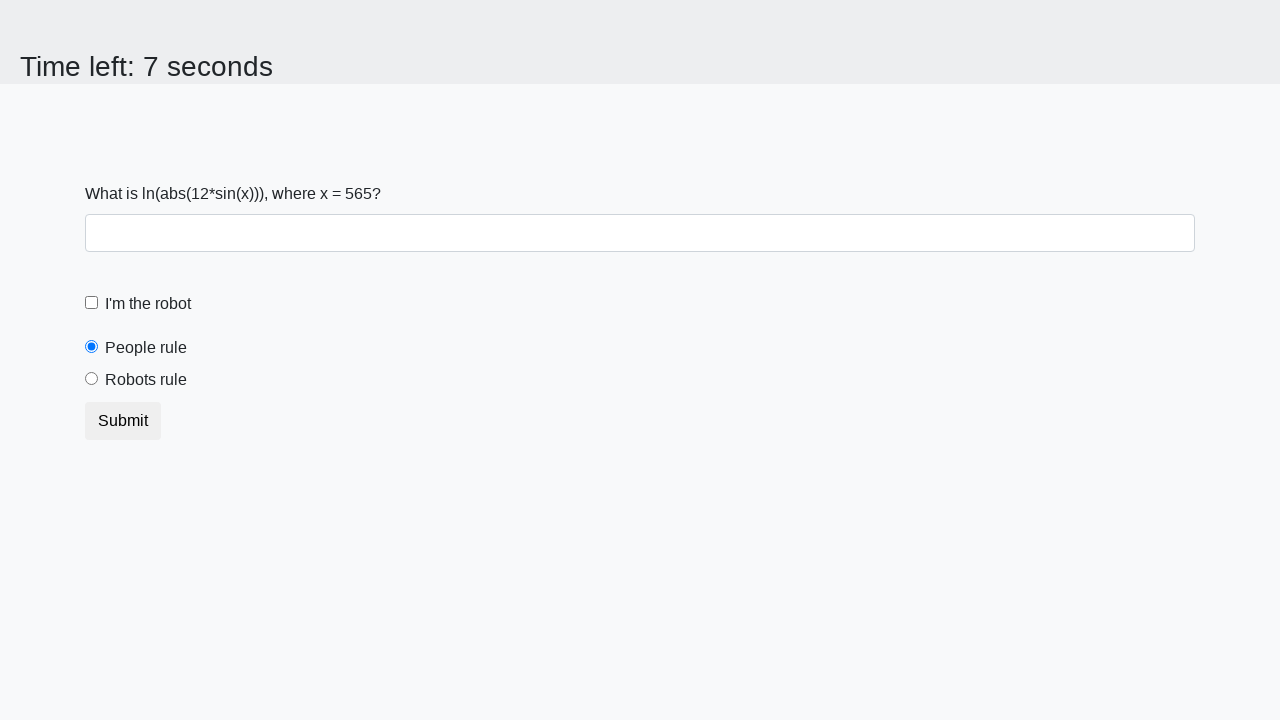